Navigates to Rahul Shetty Academy's automation practice page and clicks on a table element with fixed header

Starting URL: https://rahulshettyacademy.com/AutomationPractice/

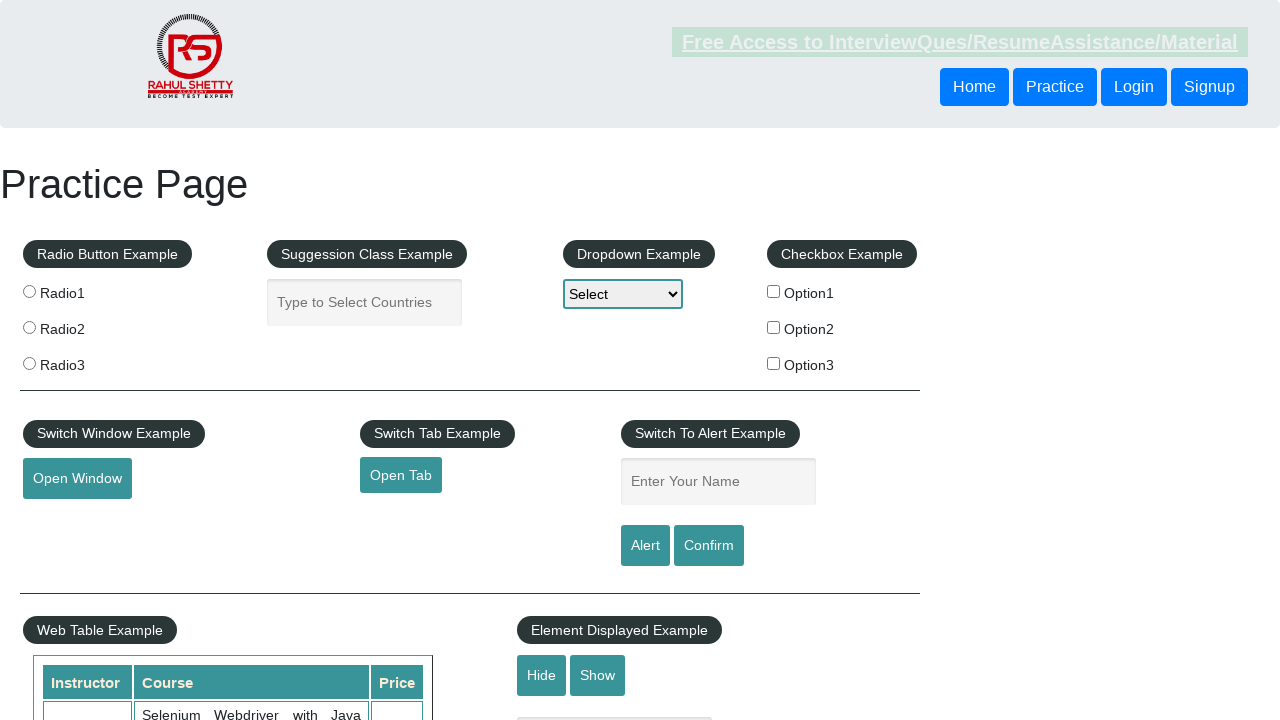

Clicked on table element with fixed header at (717, 360) on div.tableFixHead
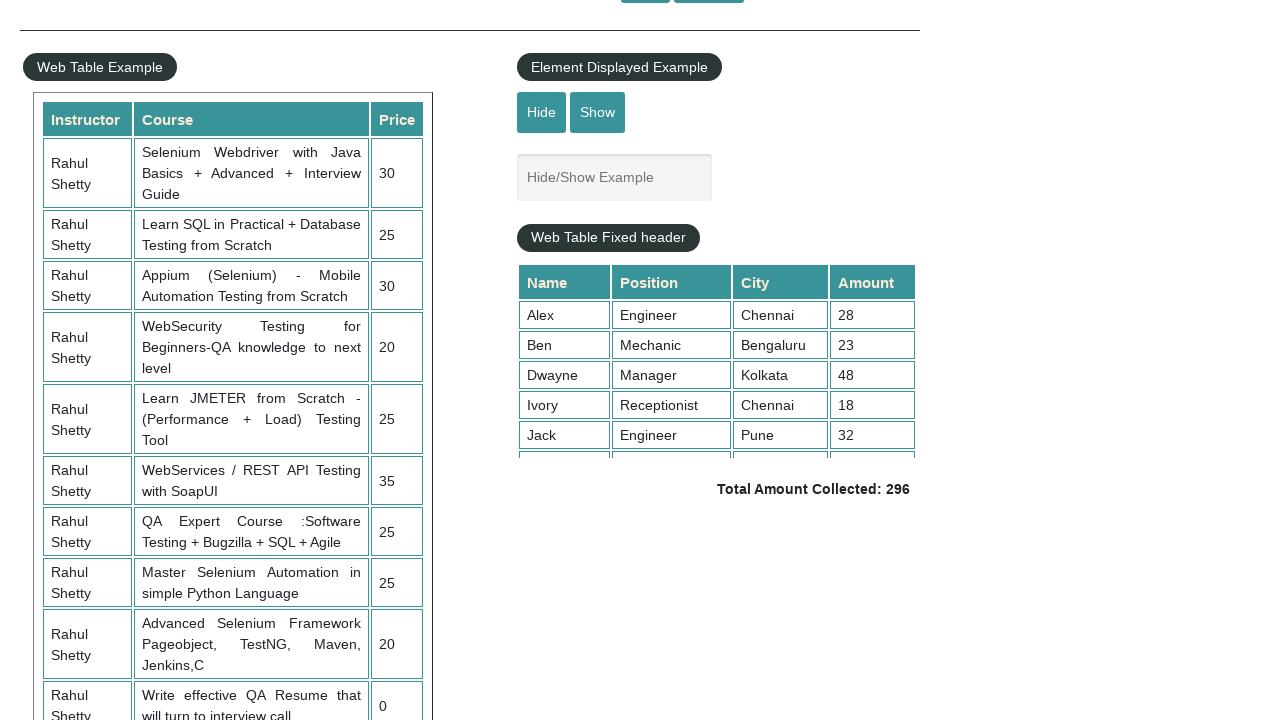

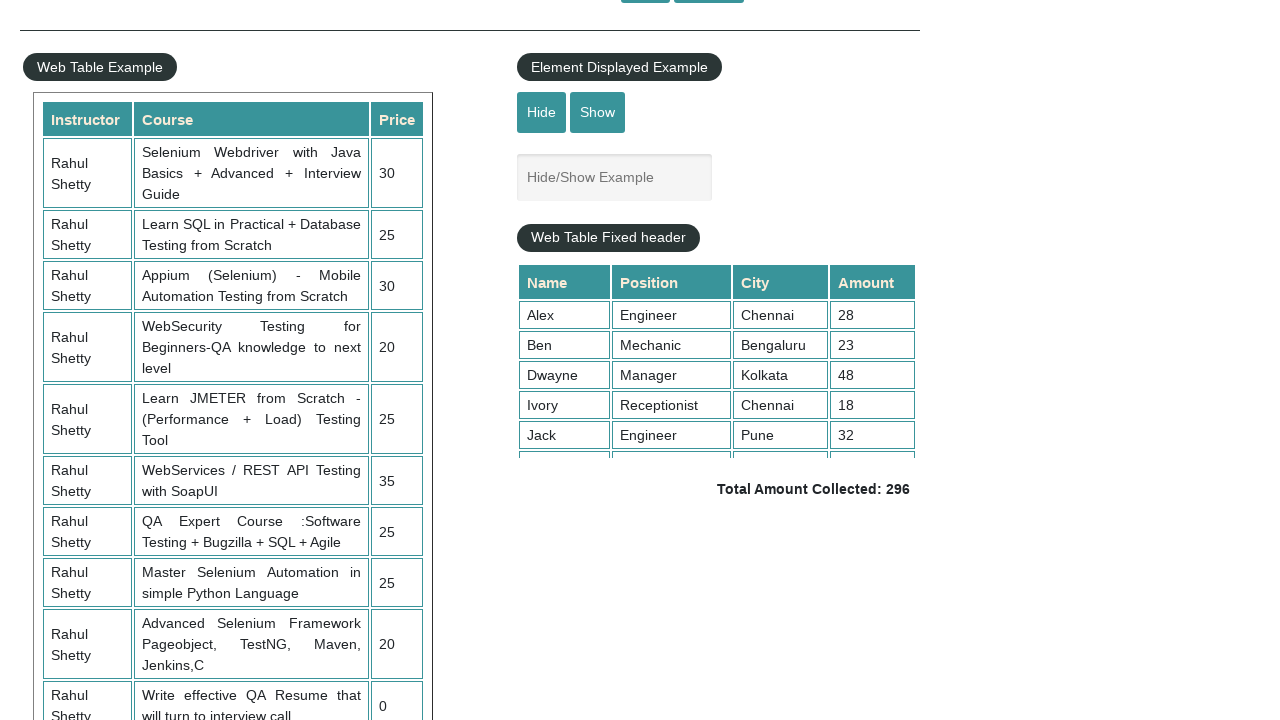